Tests prompt alert handling by entering text in prompt dialog and both accepting and dismissing it

Starting URL: https://www.hyrtutorials.com/p/alertsdemo.html

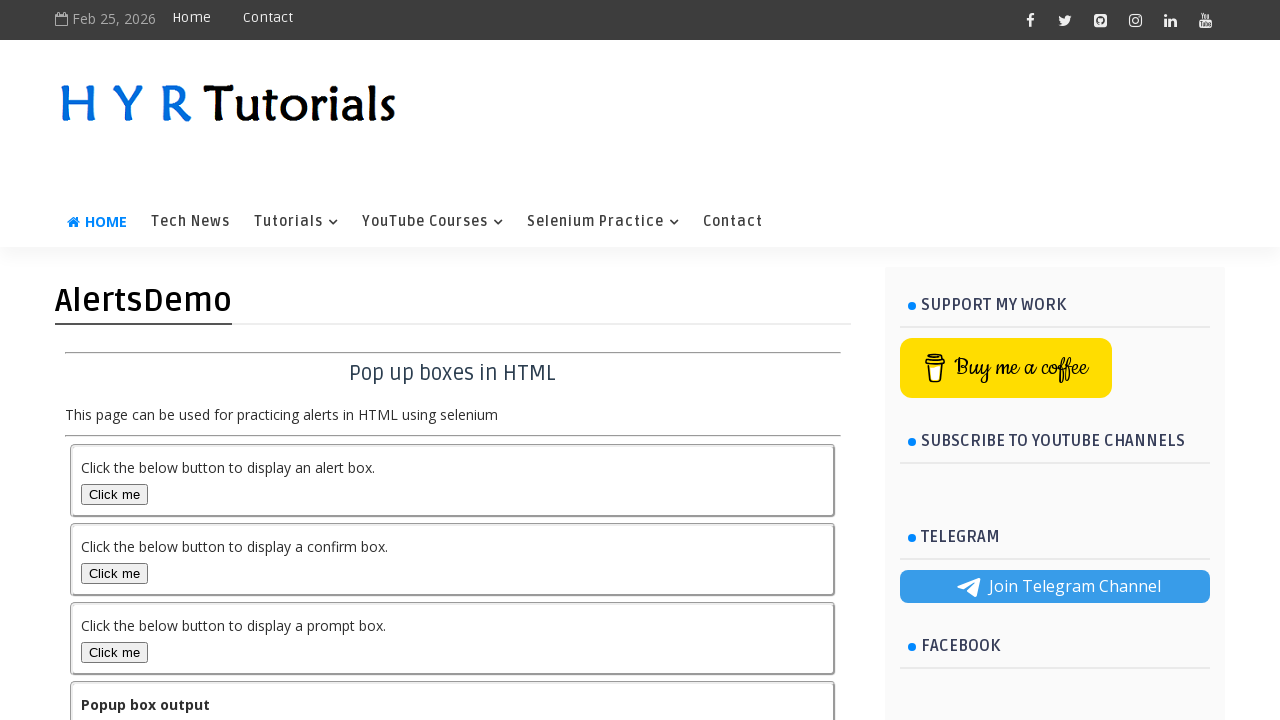

Set up dialog handler to accept prompt with text 'Trigun'
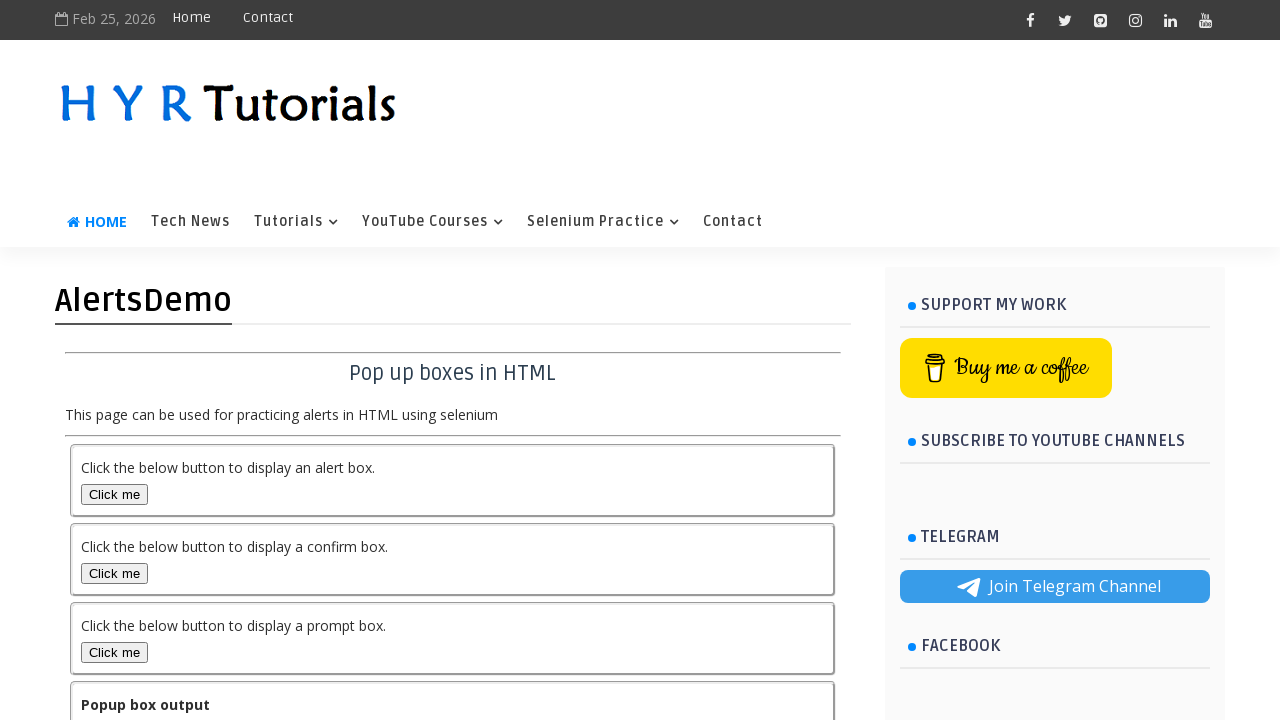

Clicked prompt box button to trigger first prompt dialog at (114, 652) on #promptBox
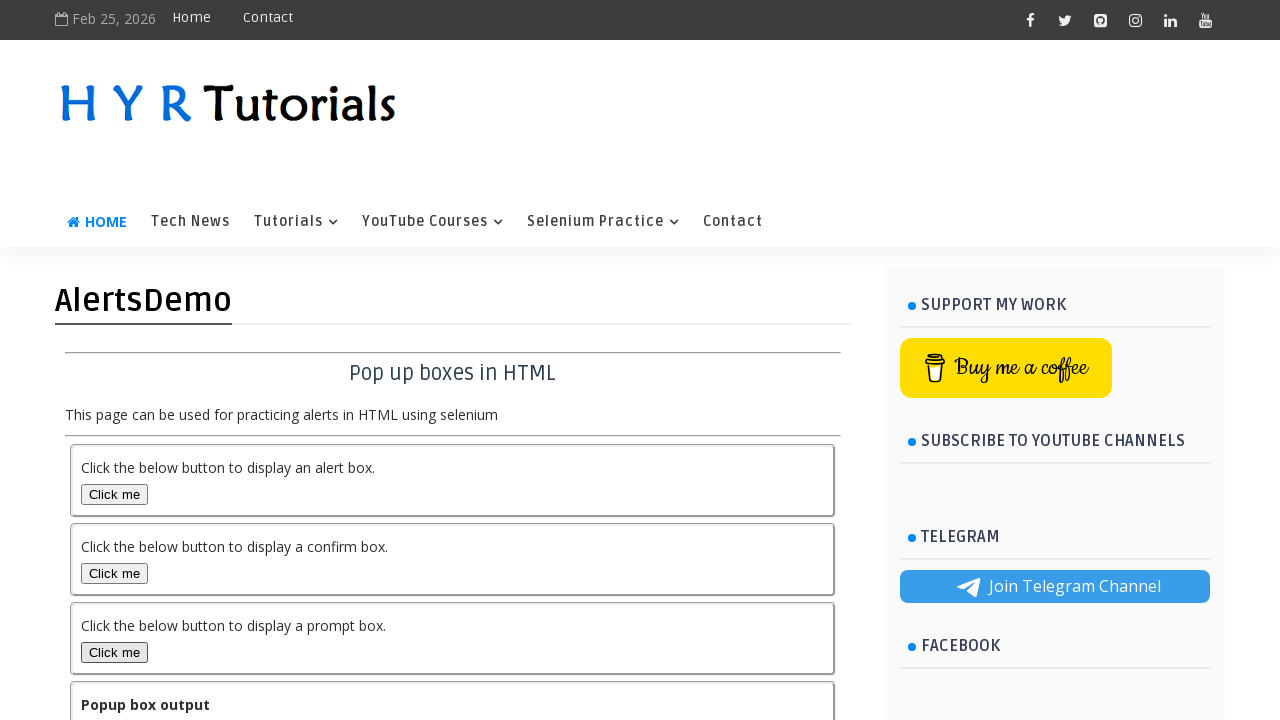

Waited 500ms for output to update after accepting prompt
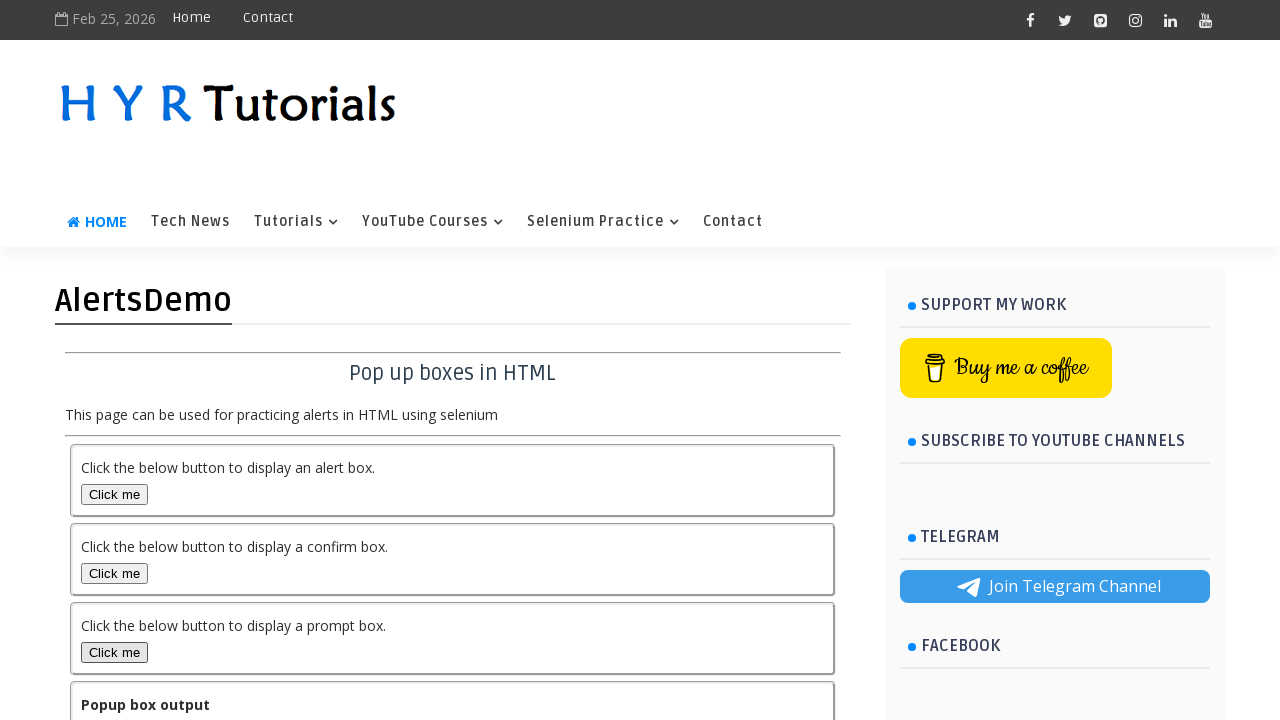

Set up dialog handler to dismiss second prompt
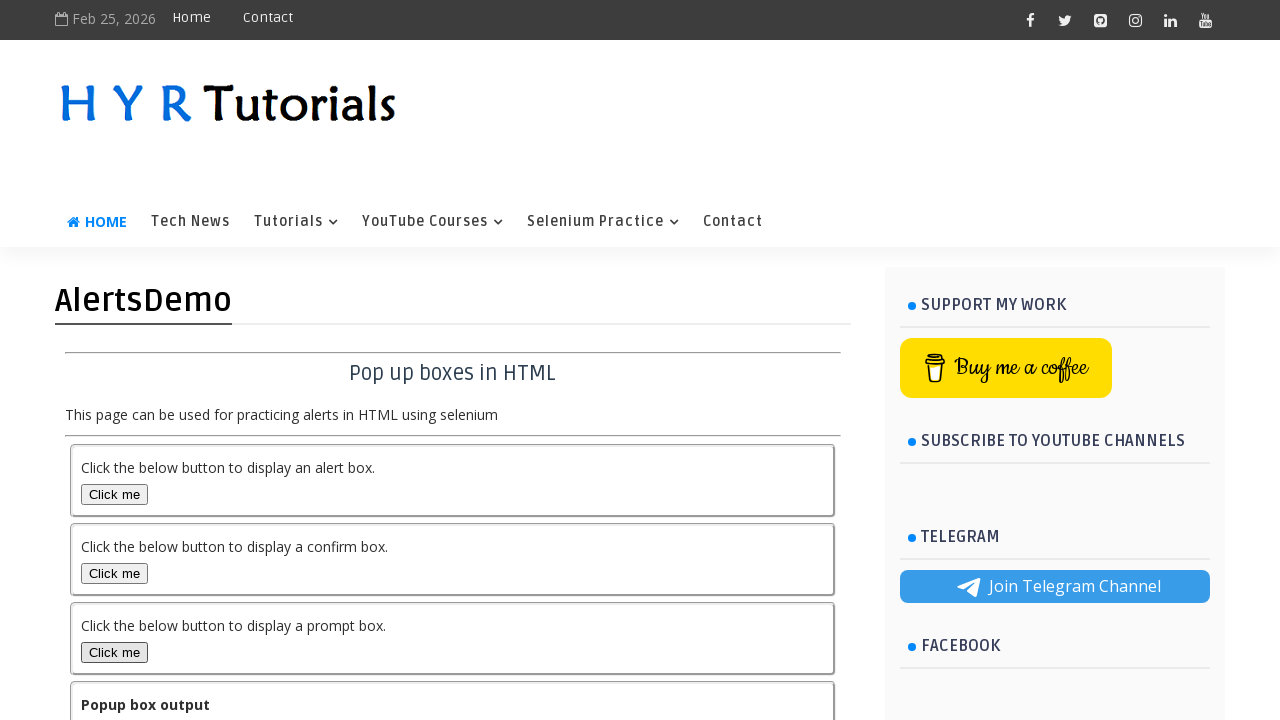

Clicked prompt box button to trigger second prompt dialog at (114, 652) on #promptBox
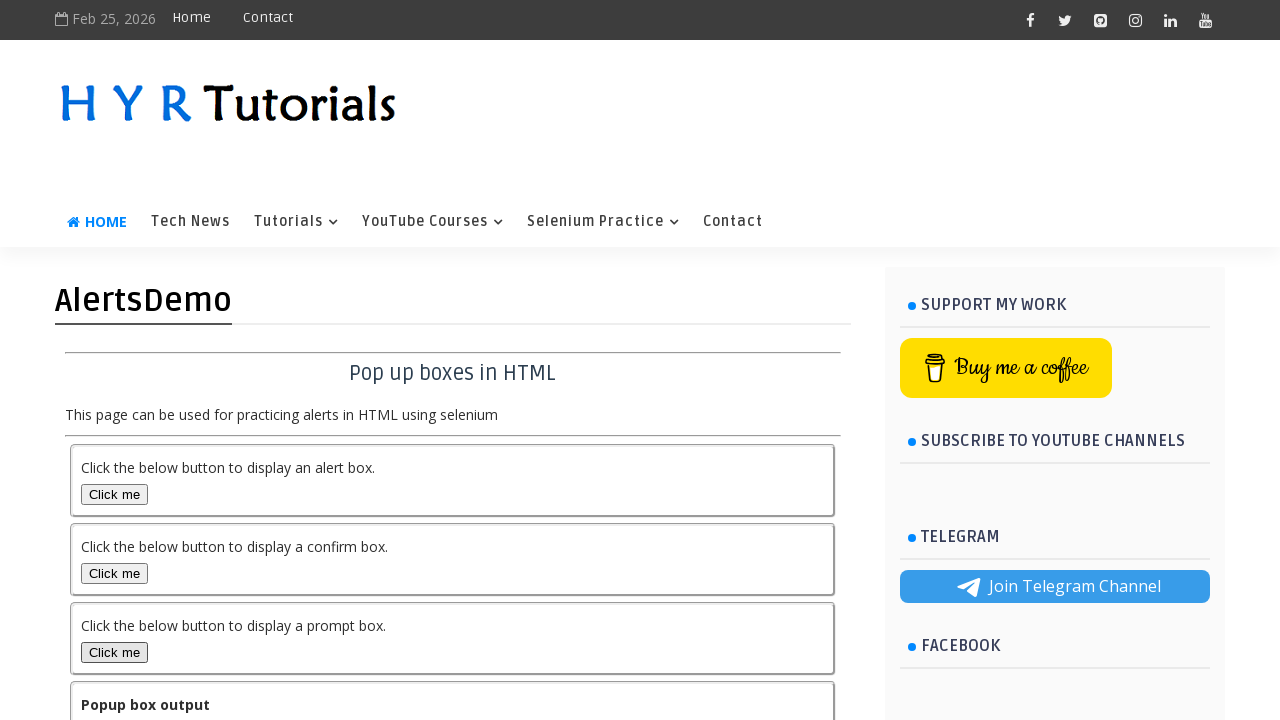

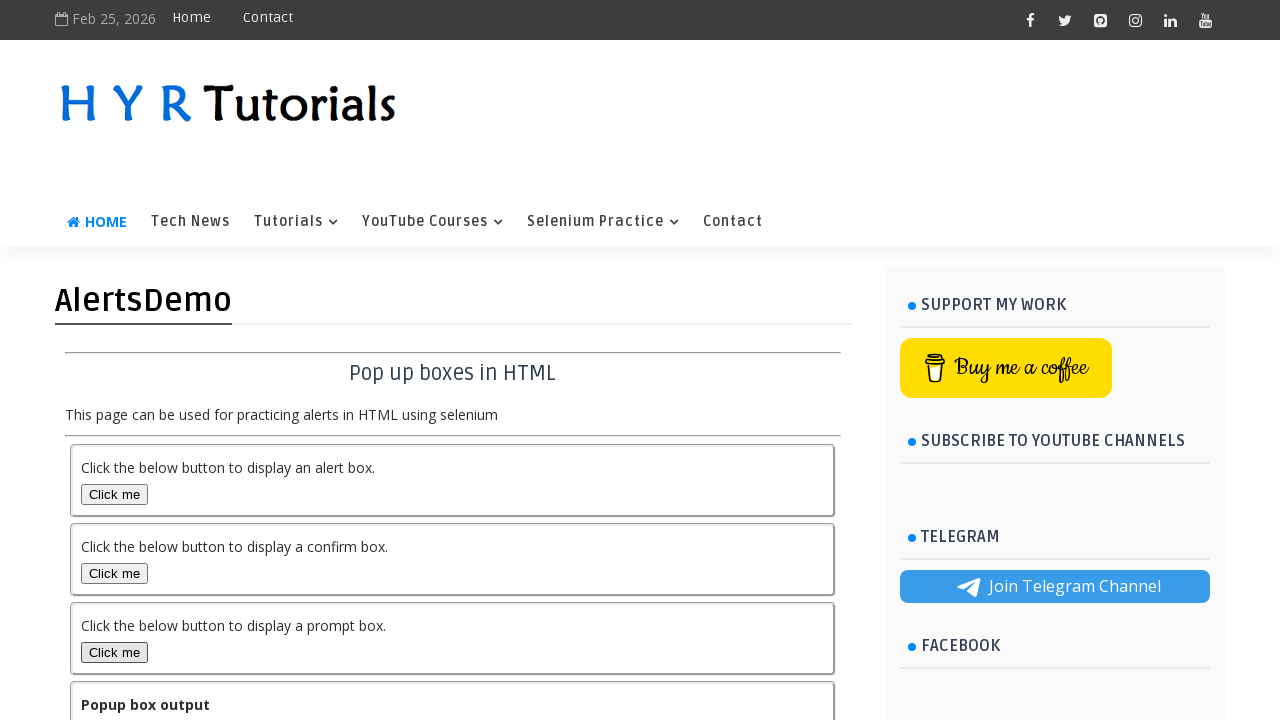